Tests adding a product from recommended items section to cart and verifying it appears in cart

Starting URL: https://automationexercise.com

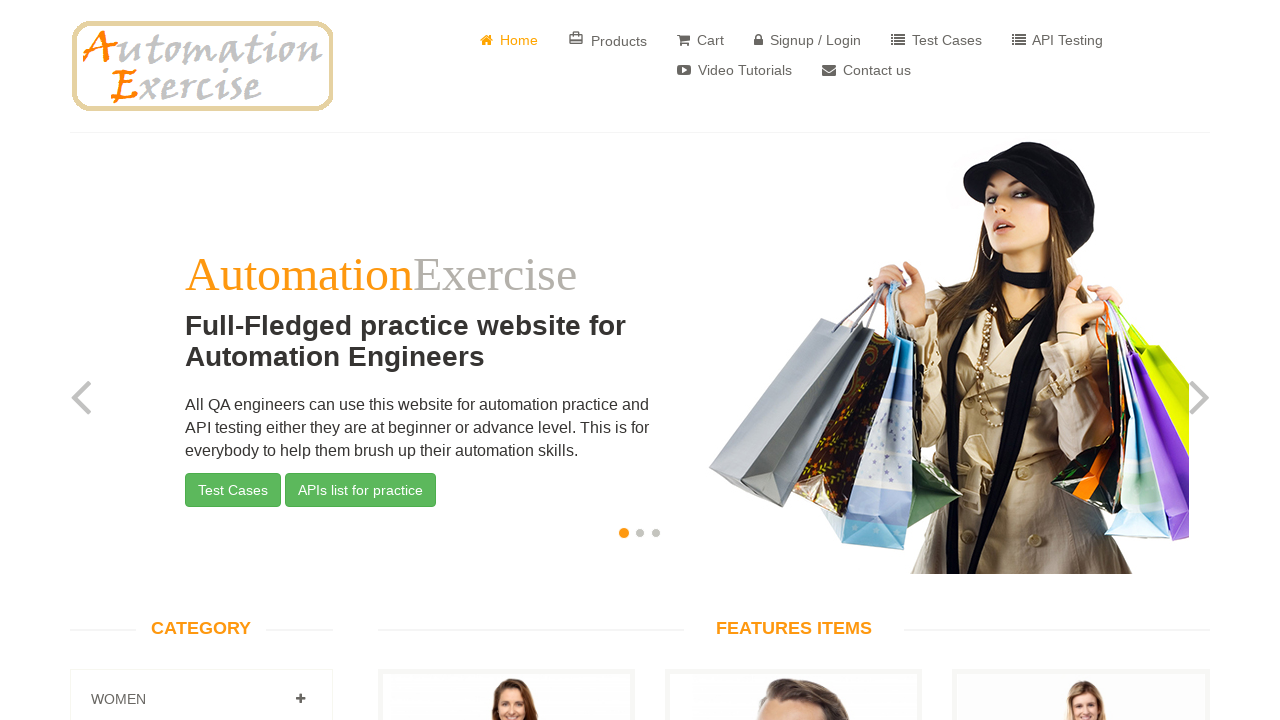

Scrolled to bottom of page
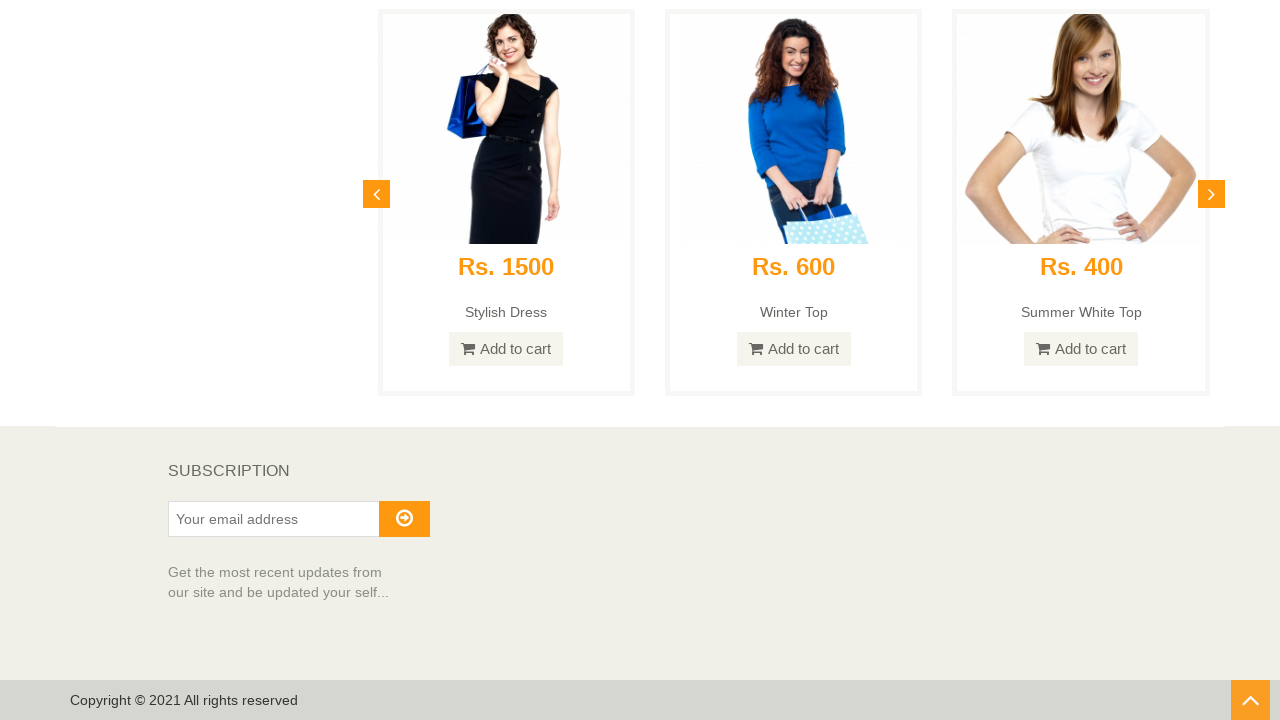

Recommended items section appeared
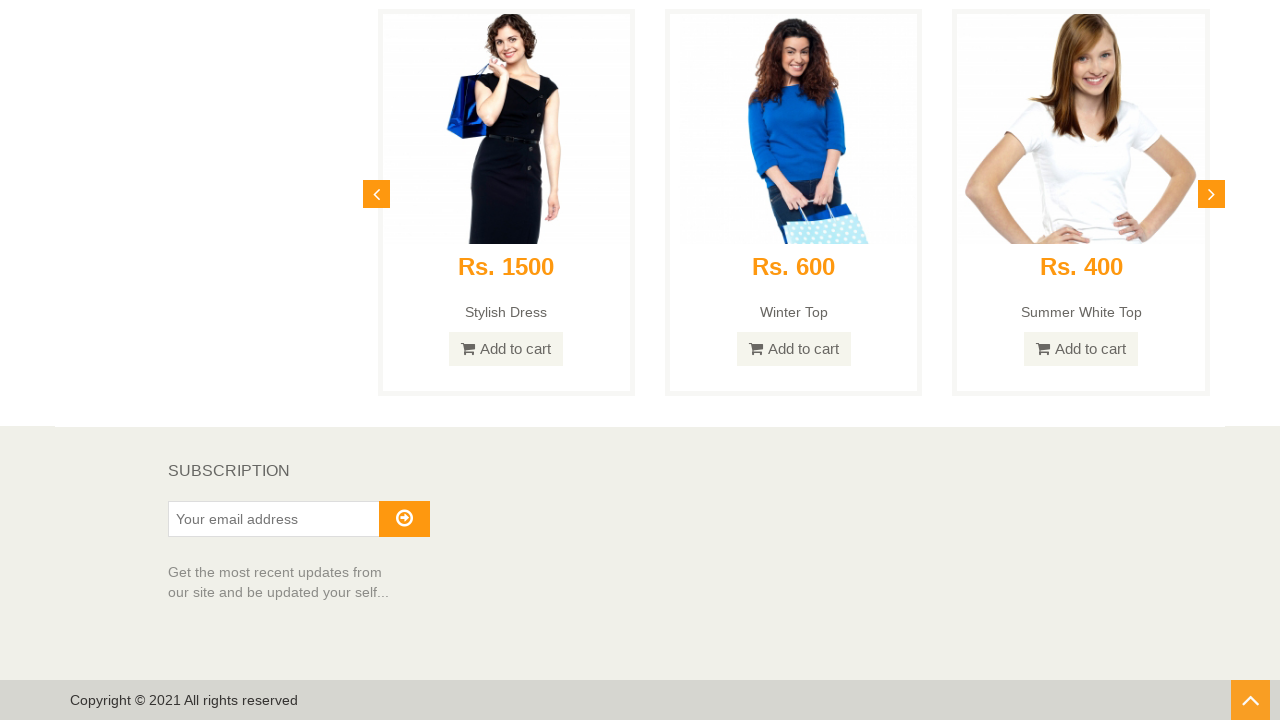

Clicked add to cart button on recommended item at (506, 361) on a.btn.btn-default.add-to-cart
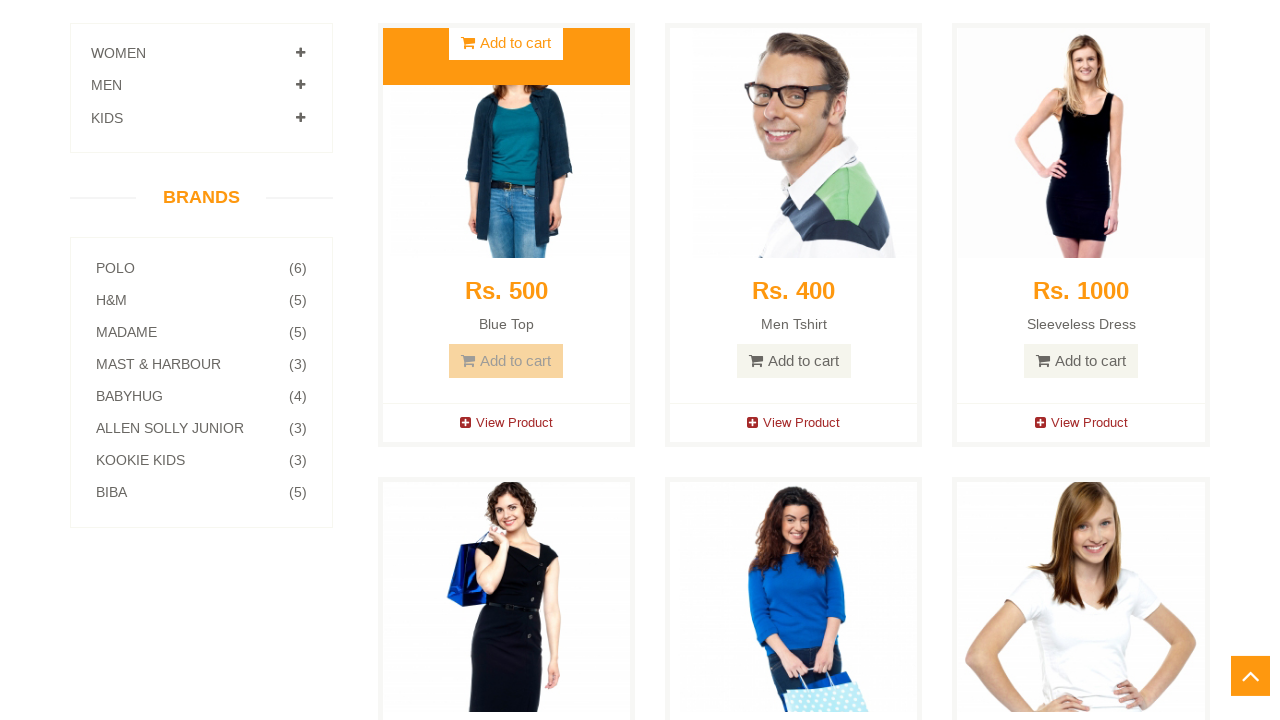

View Cart button appeared in modal
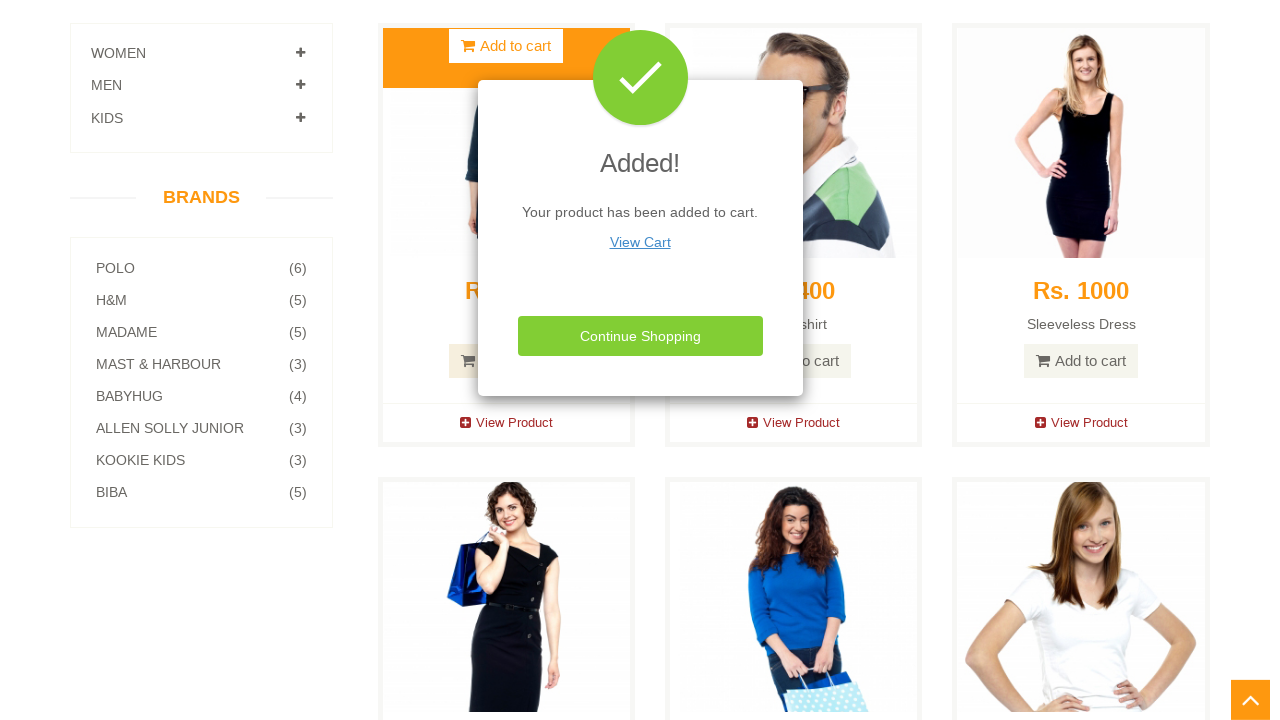

Clicked View Cart button at (640, 242) on text=View Cart
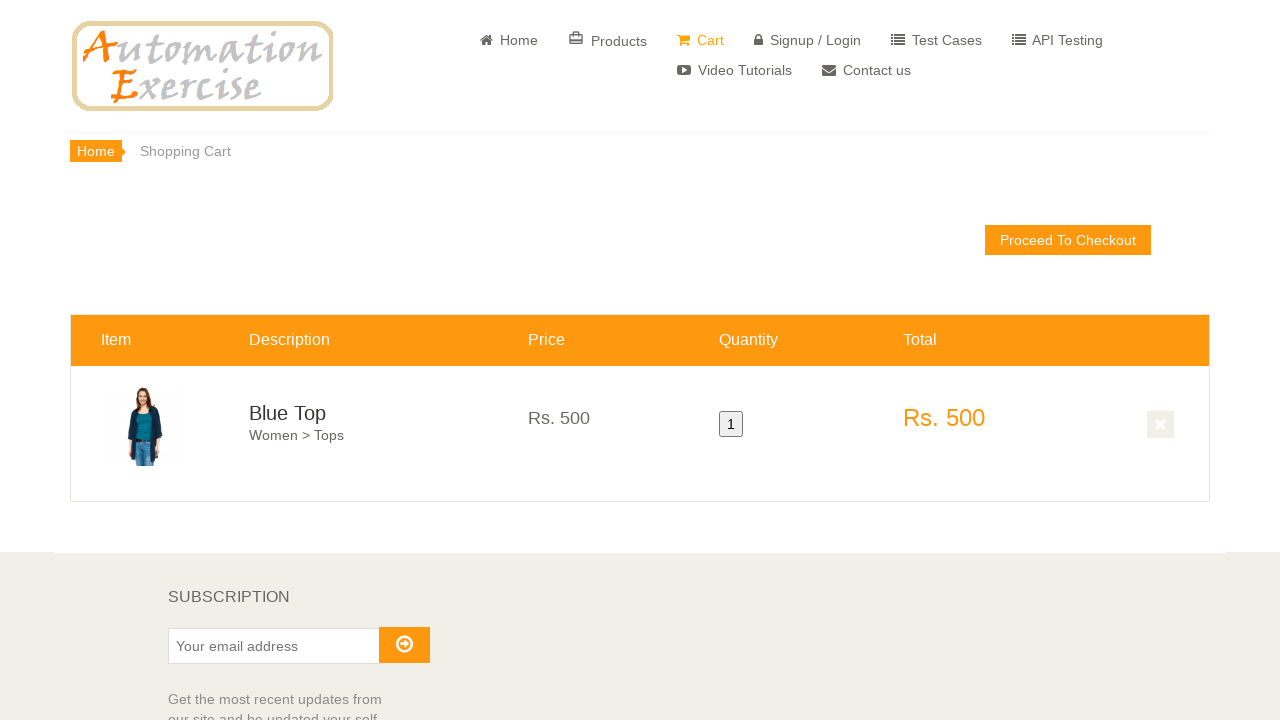

Product row loaded in cart
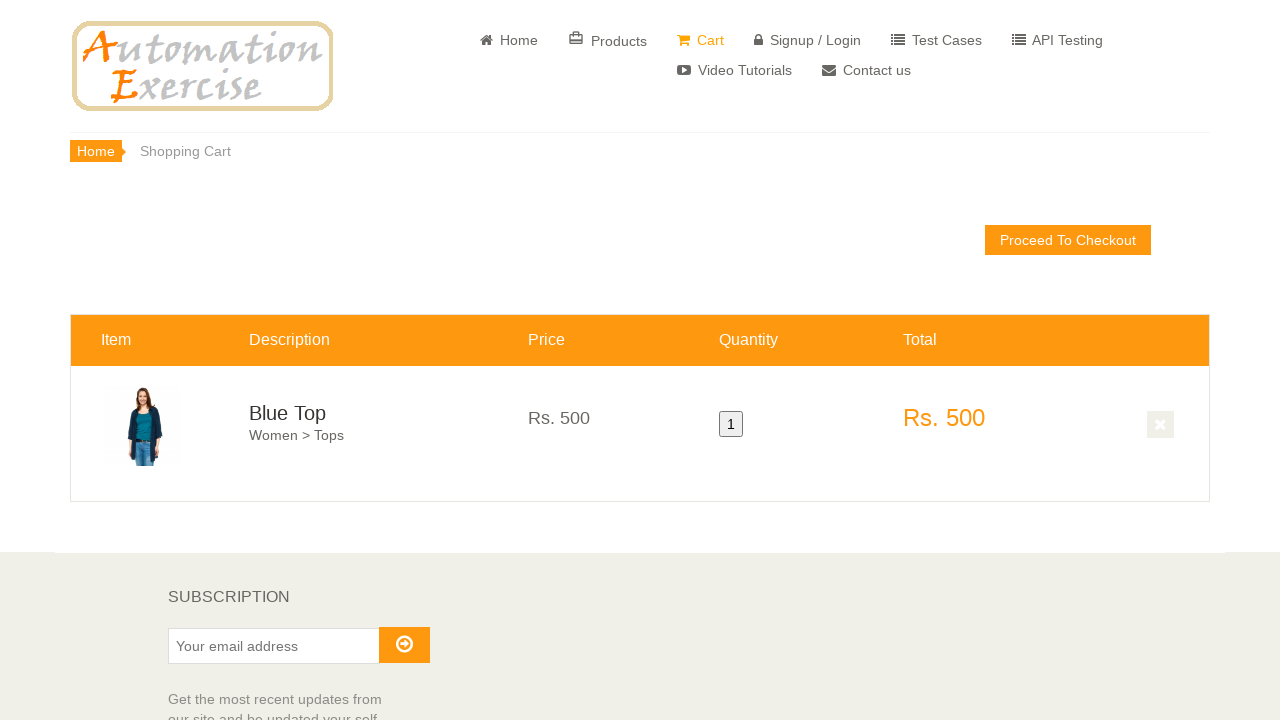

Verified product is visible in cart
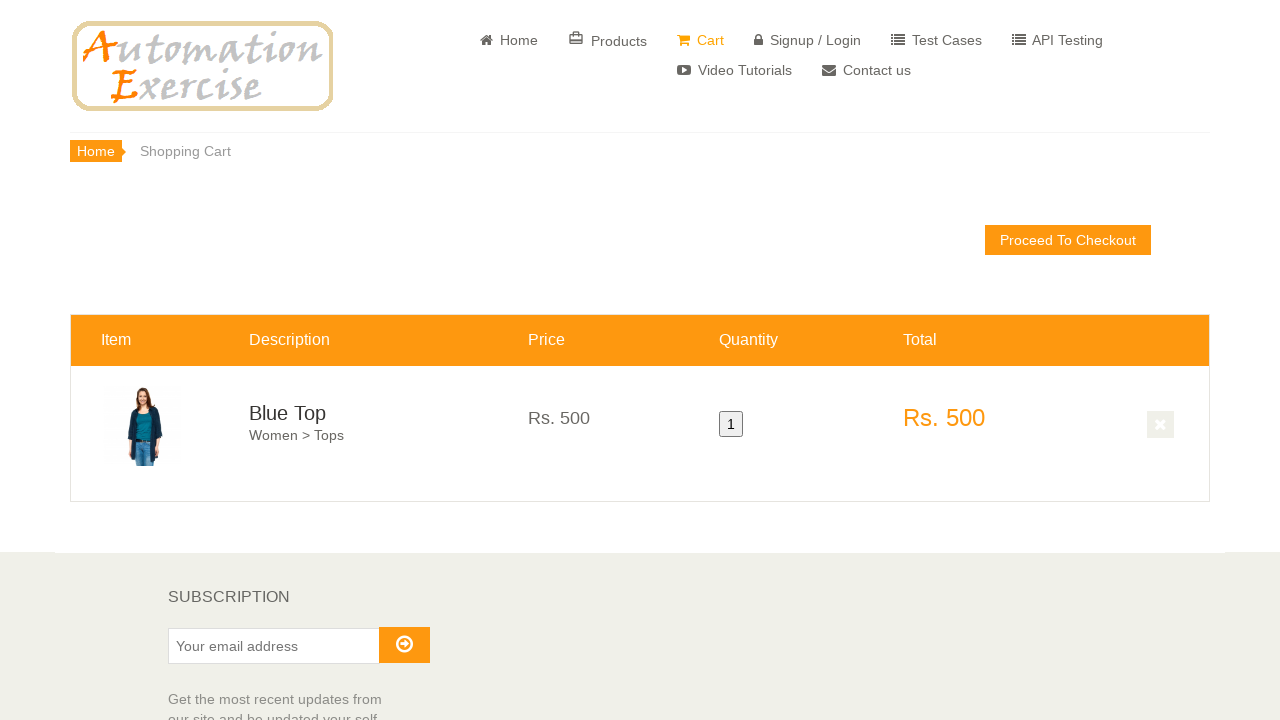

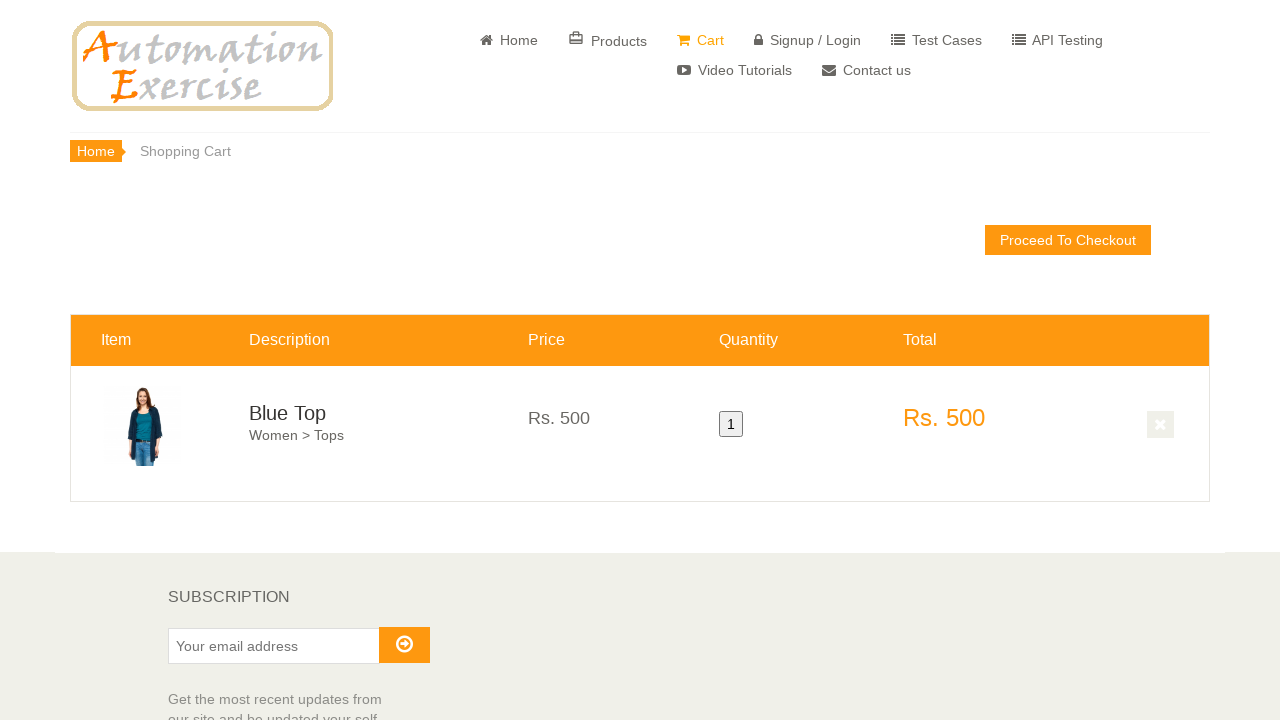